Tests basic browser navigation functionality including navigating to different pages, window operations (maximize/minimize), browser back navigation, and page refresh on Rahul Shetty Academy website.

Starting URL: https://rahulshettyacademy.com

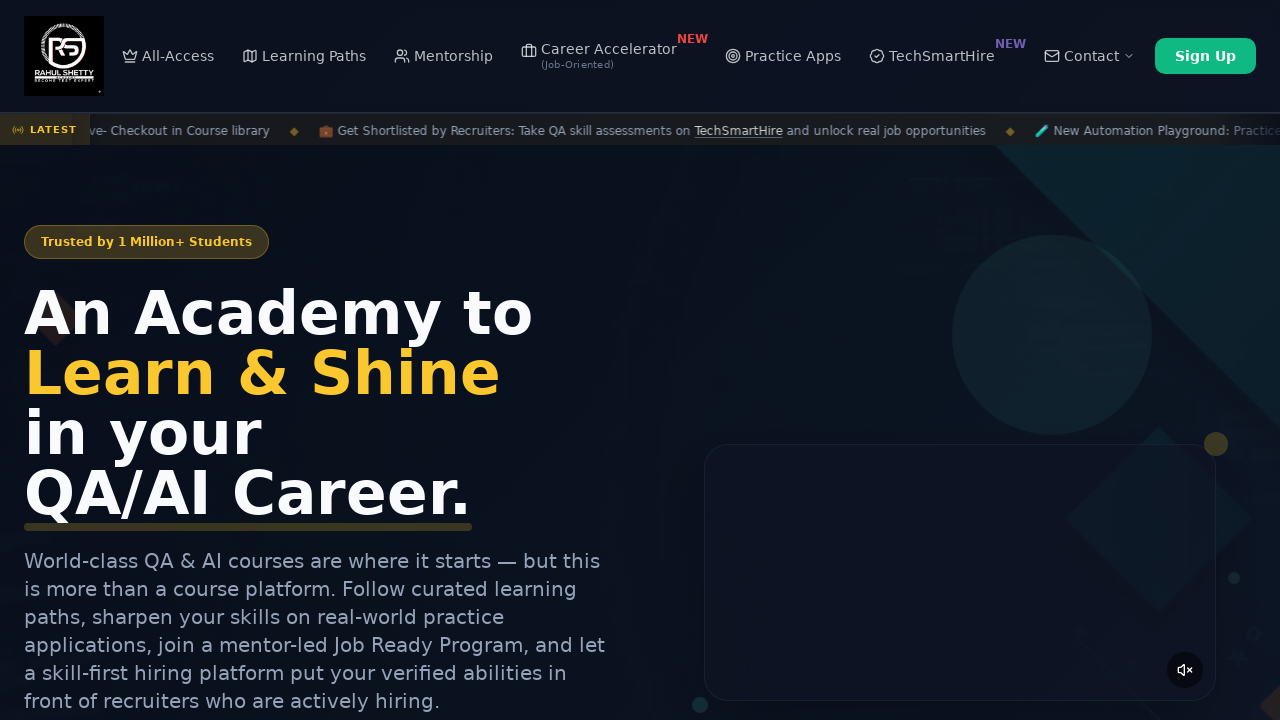

Set viewport size to 1920x1080
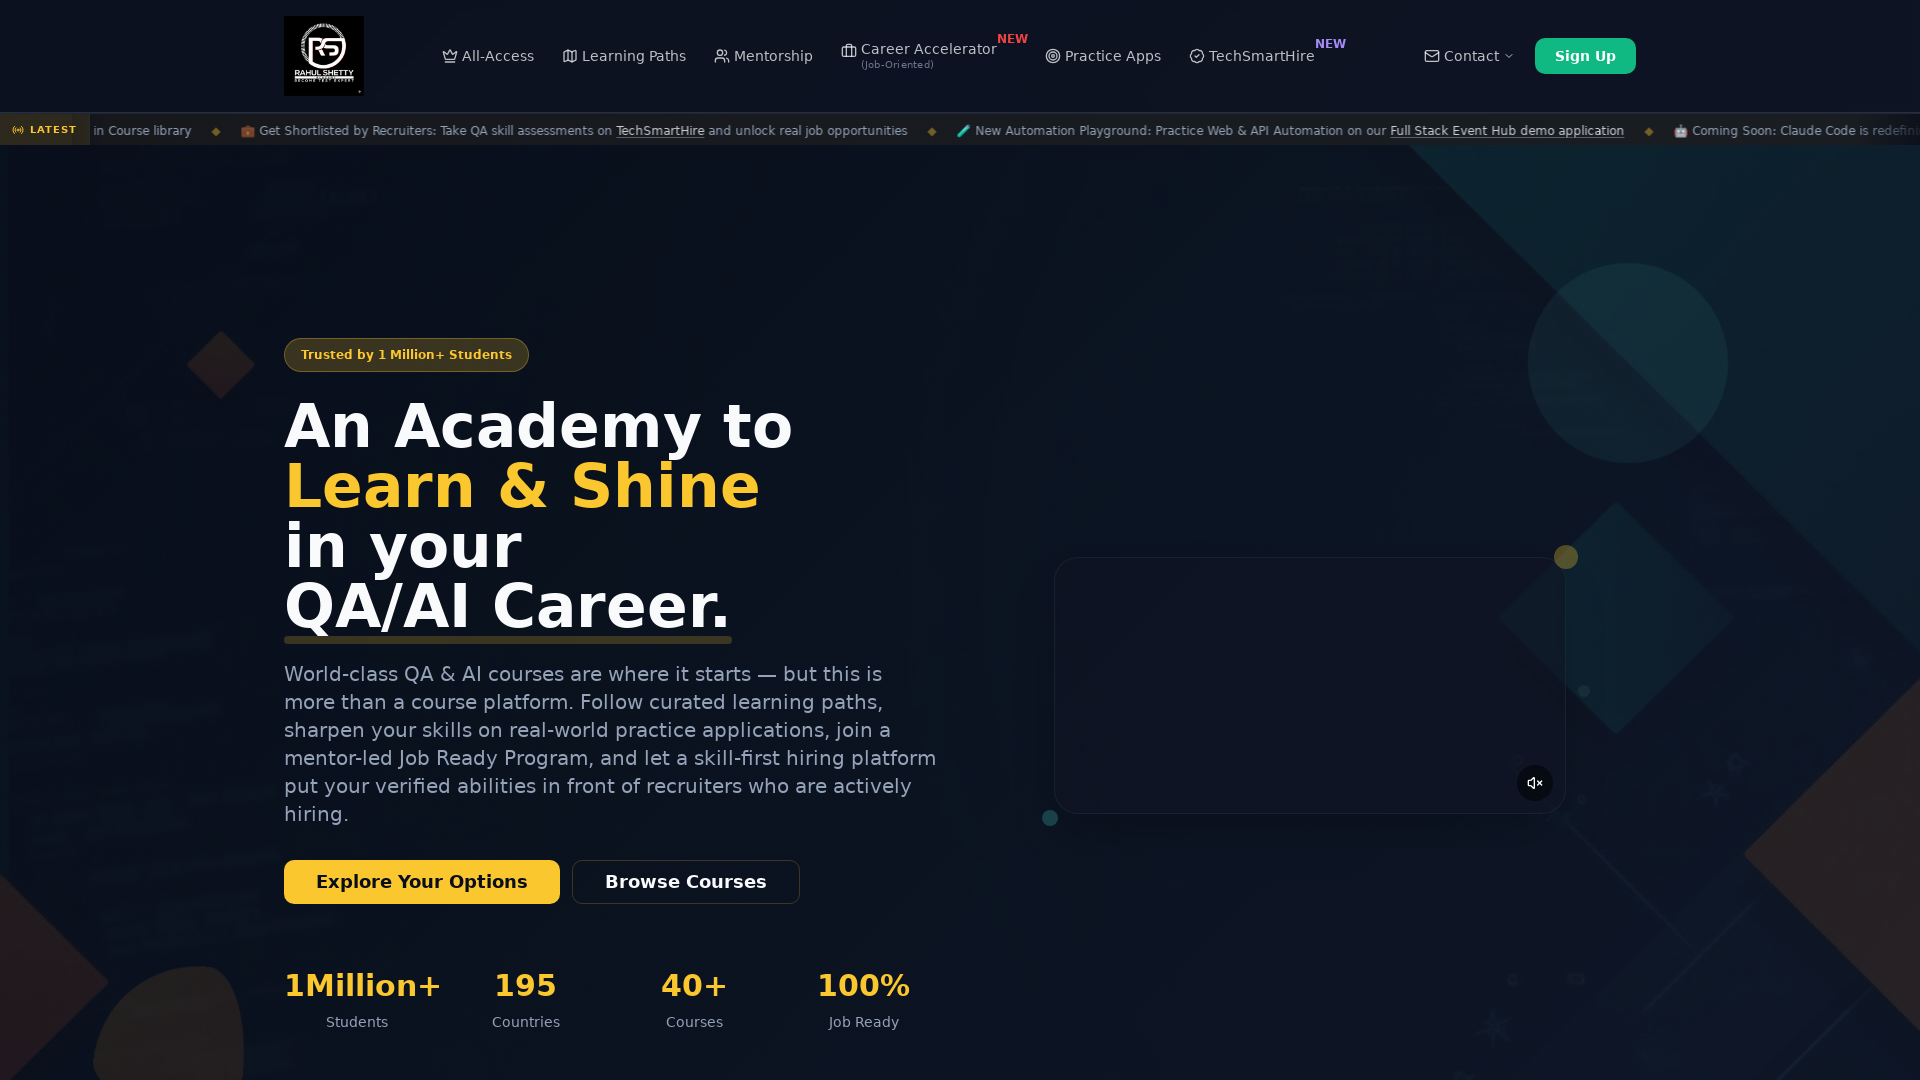

Navigated to AutomationPractice page
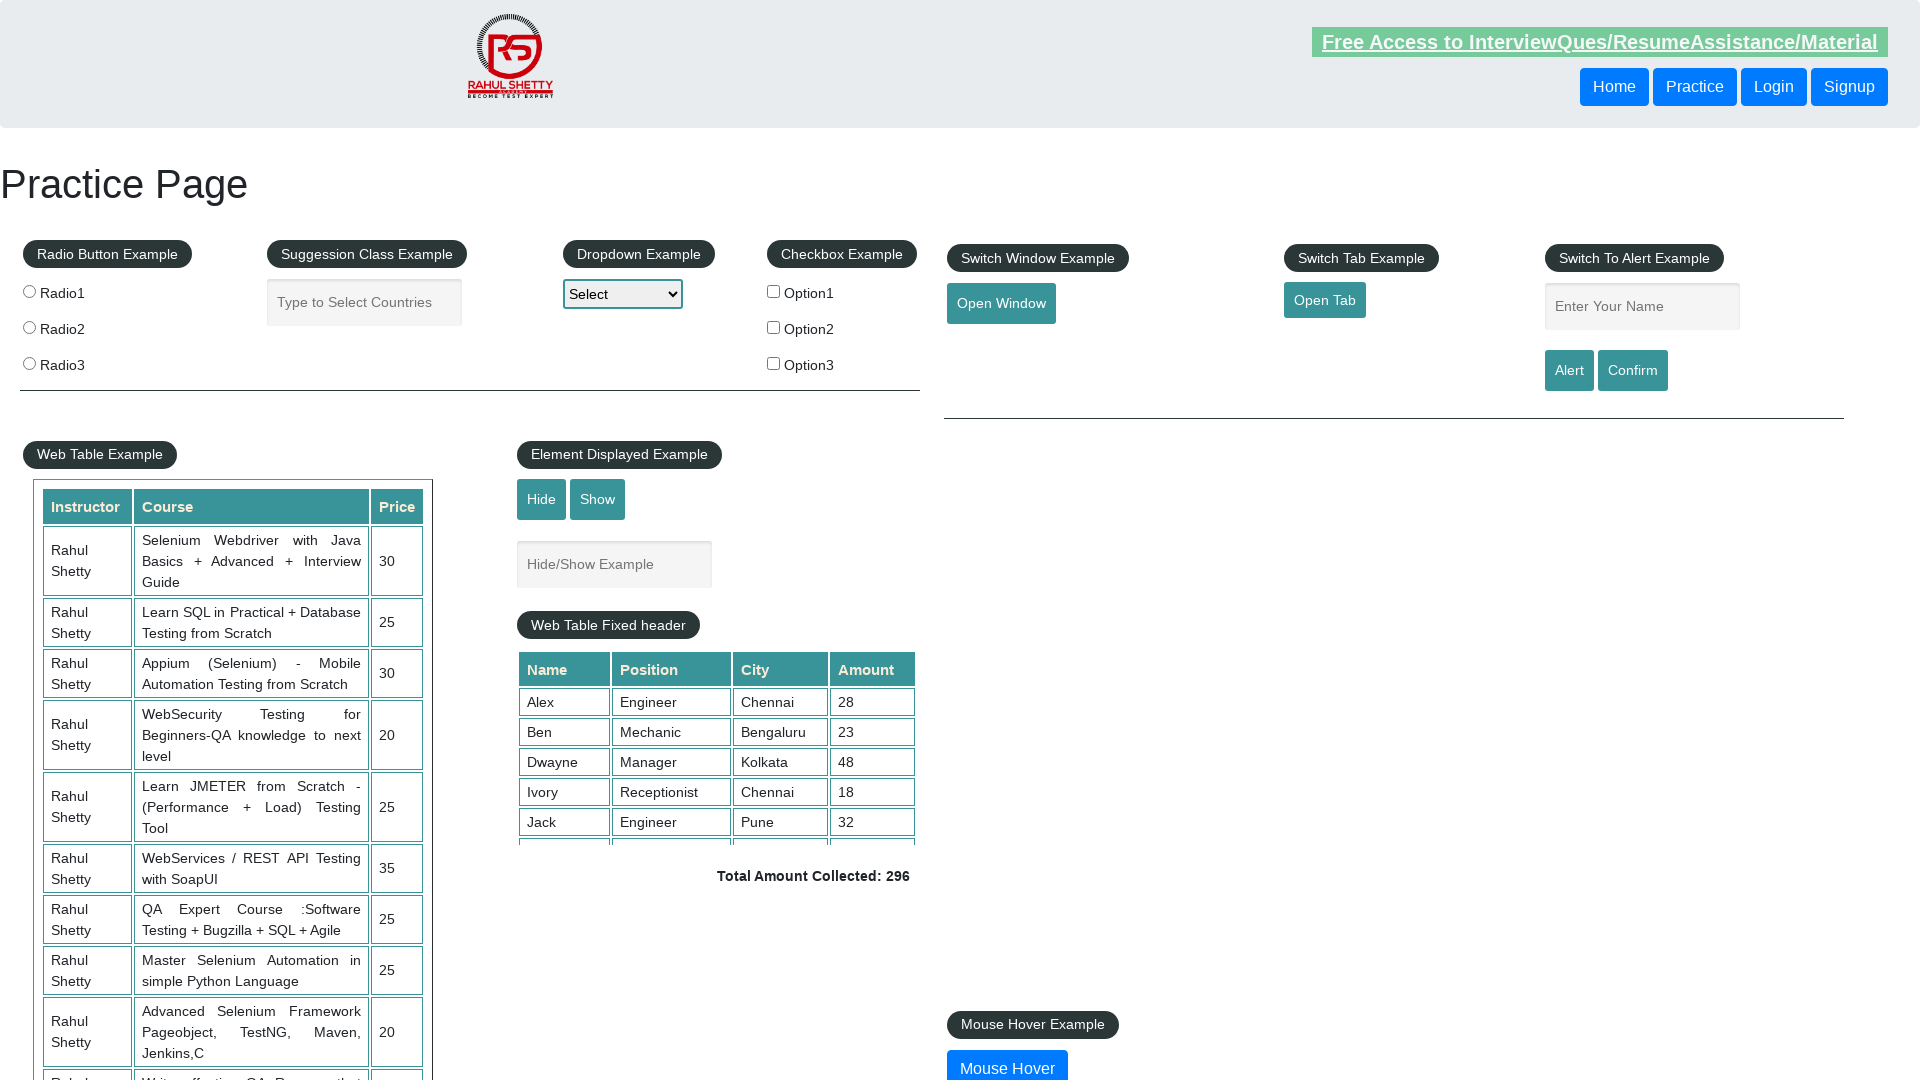

Page load completed
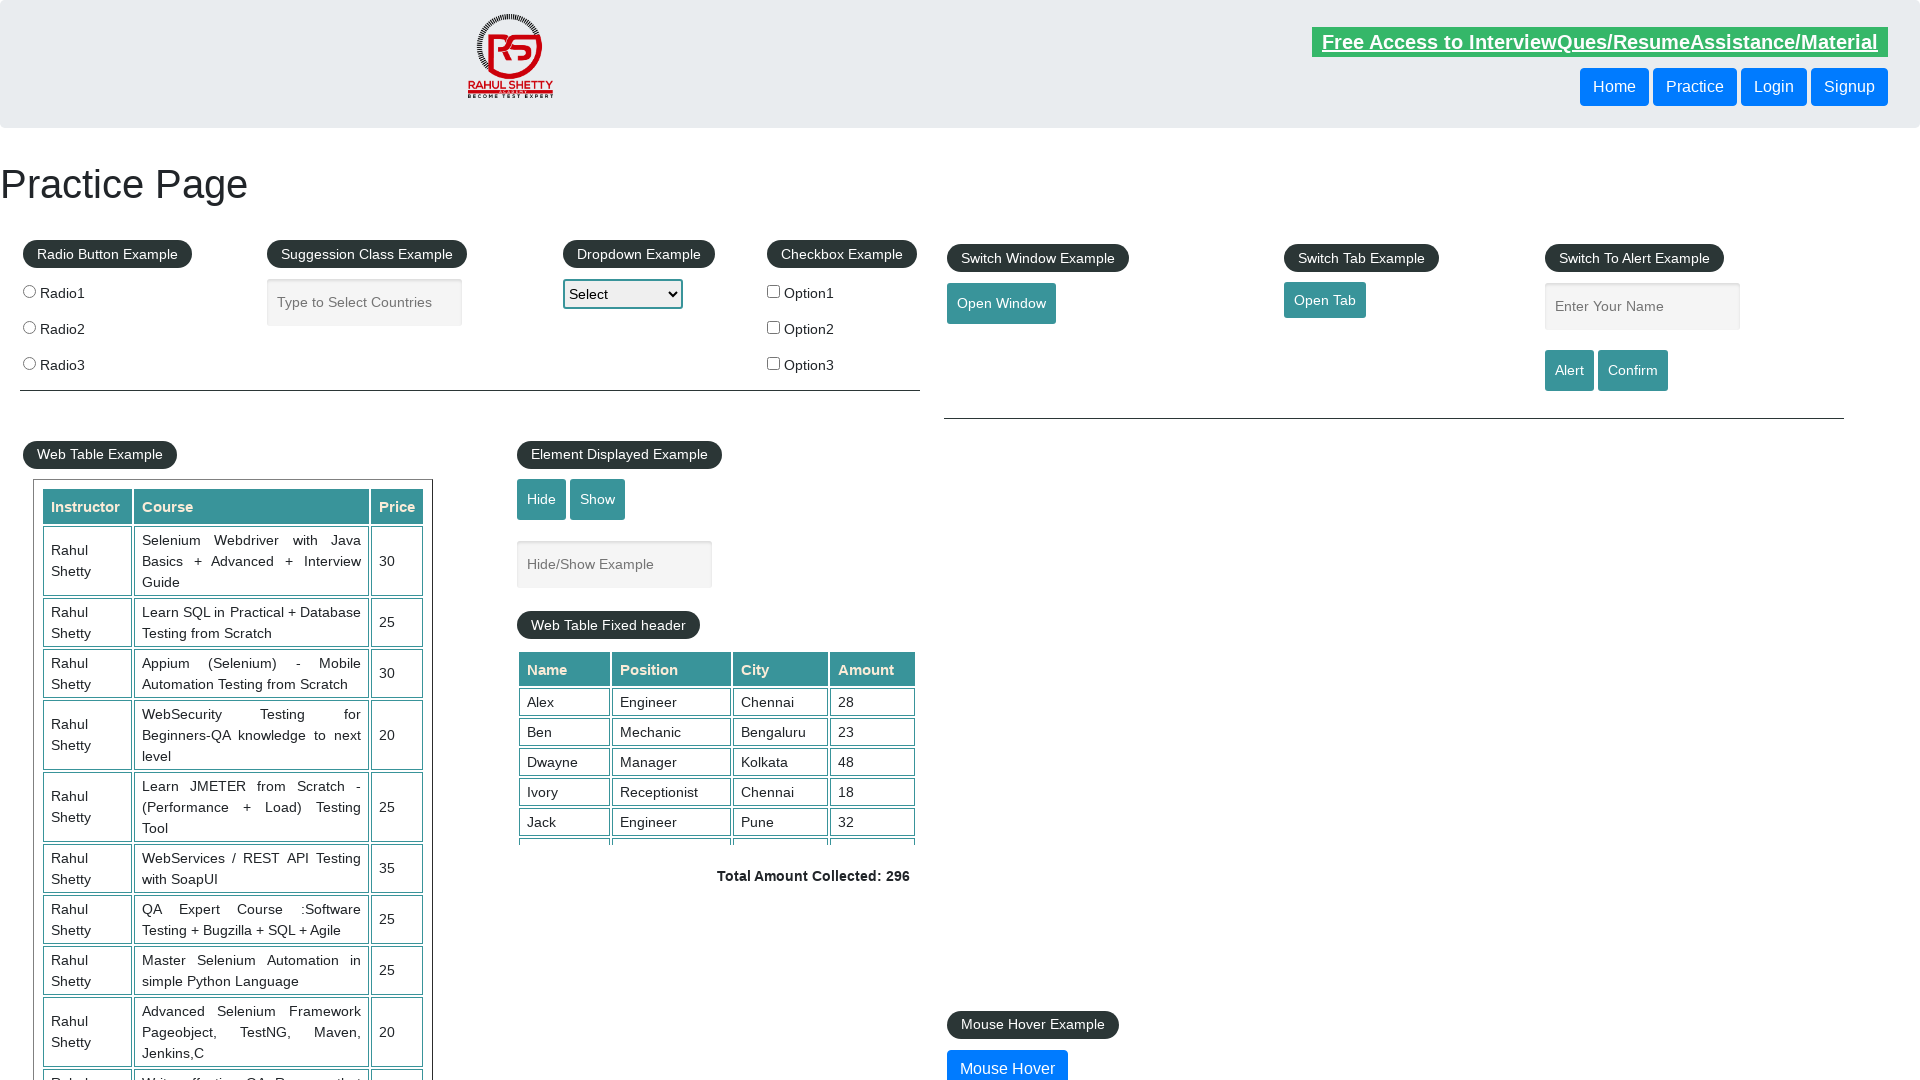

Navigated back to previous page
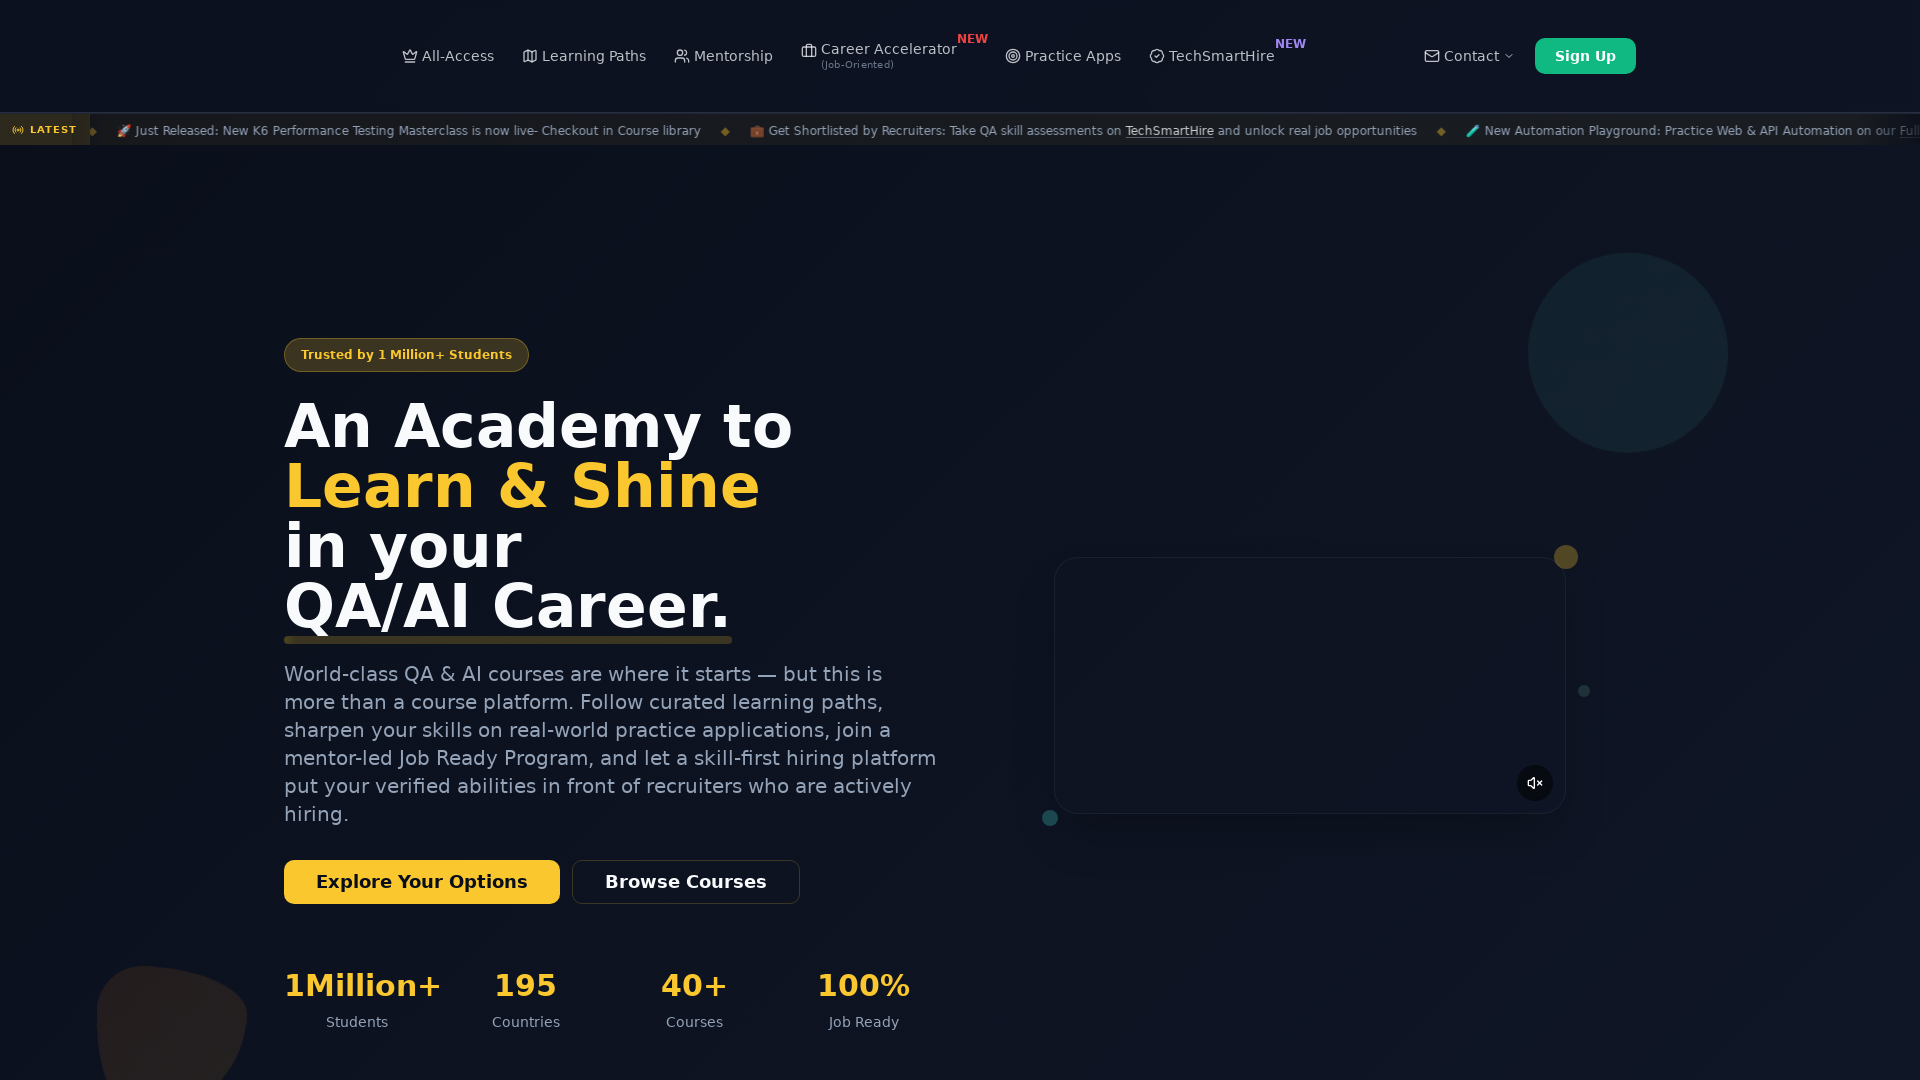

Back navigation completed and page loaded
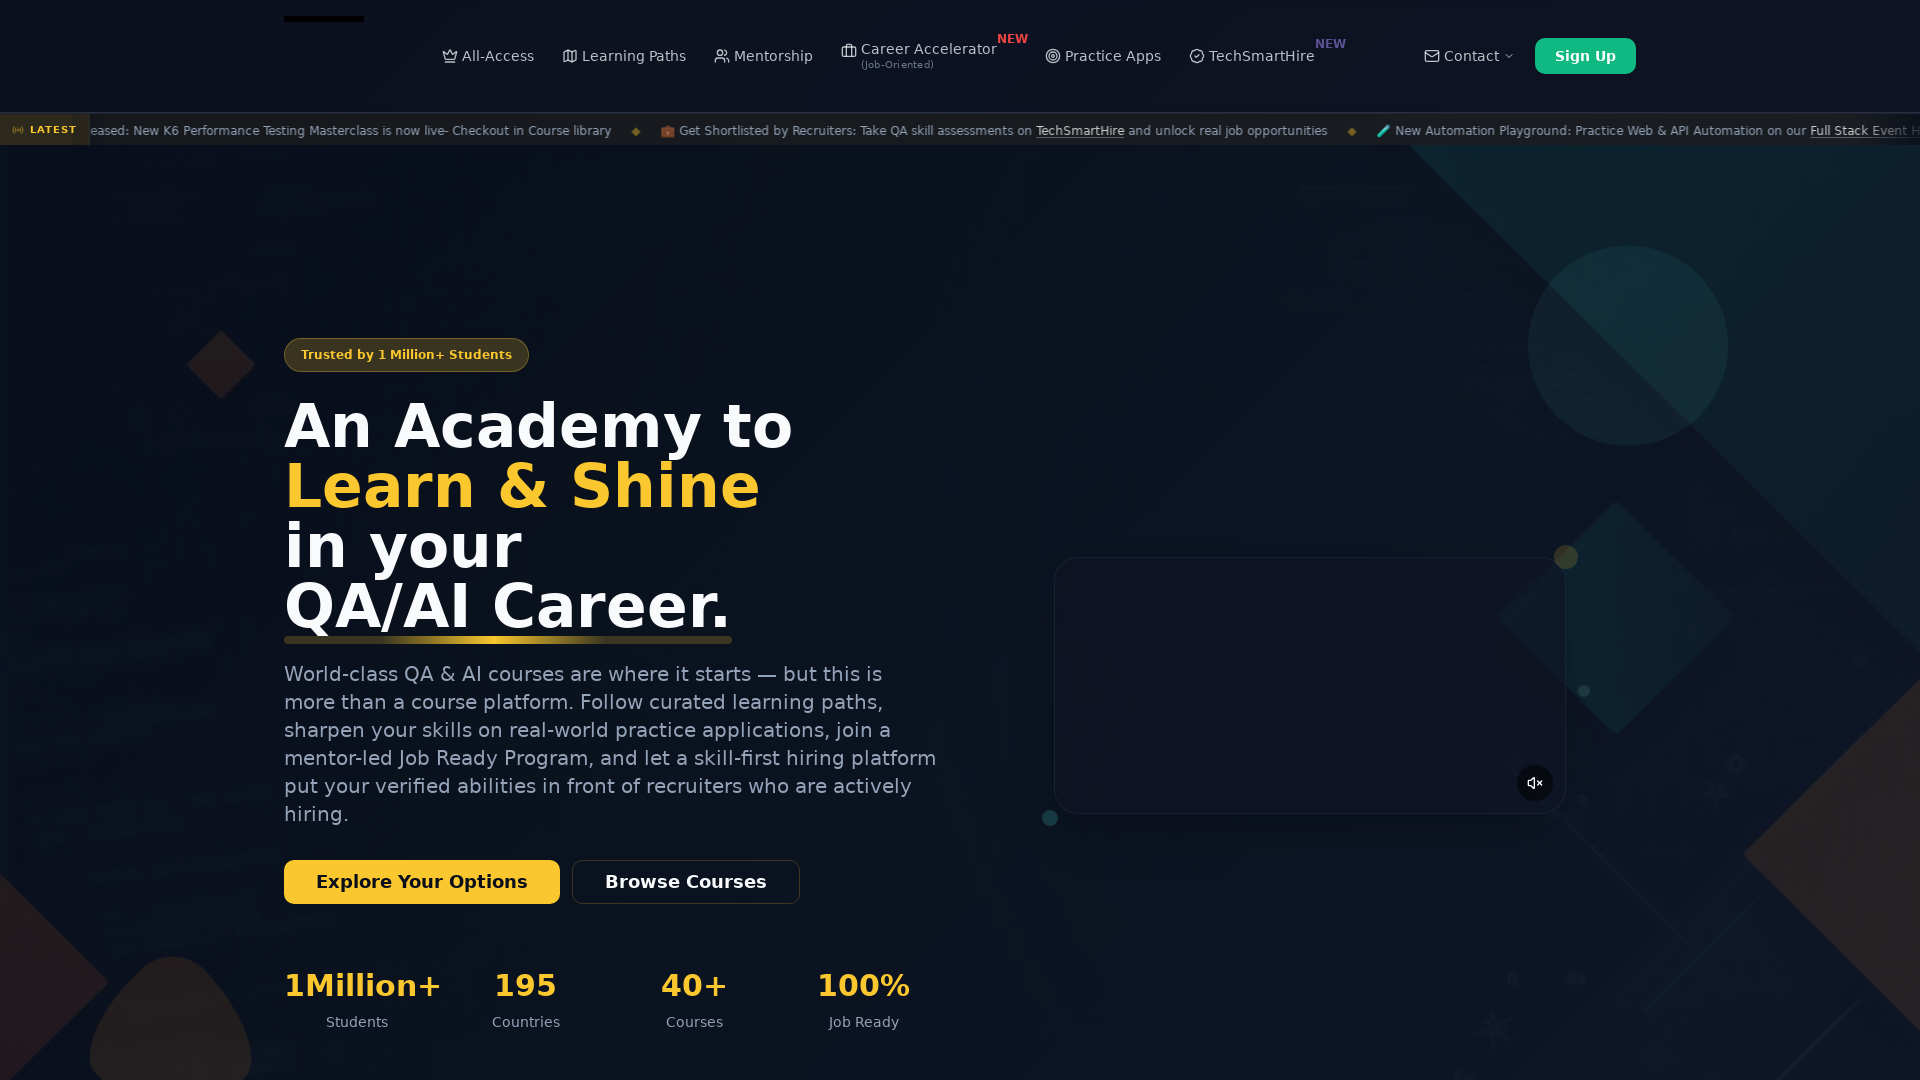

Page refreshed
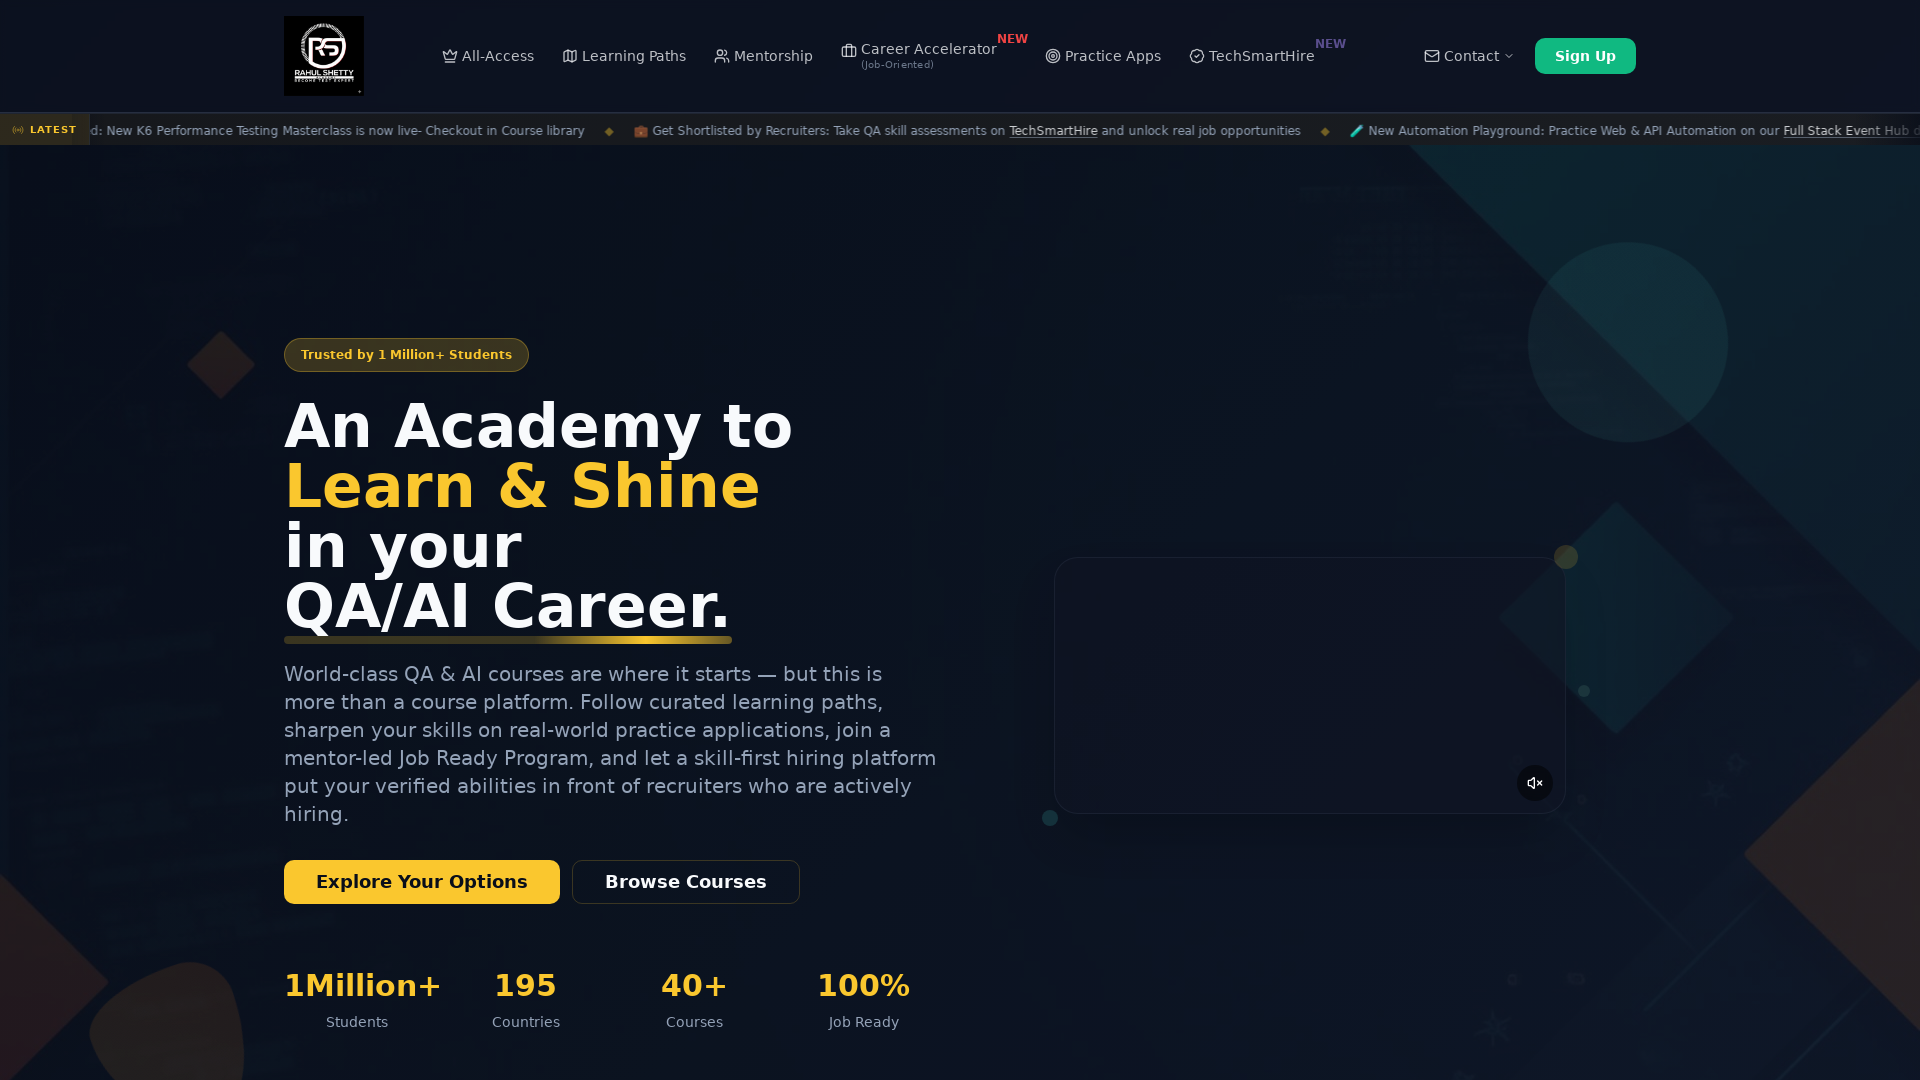

Page refresh completed and loaded
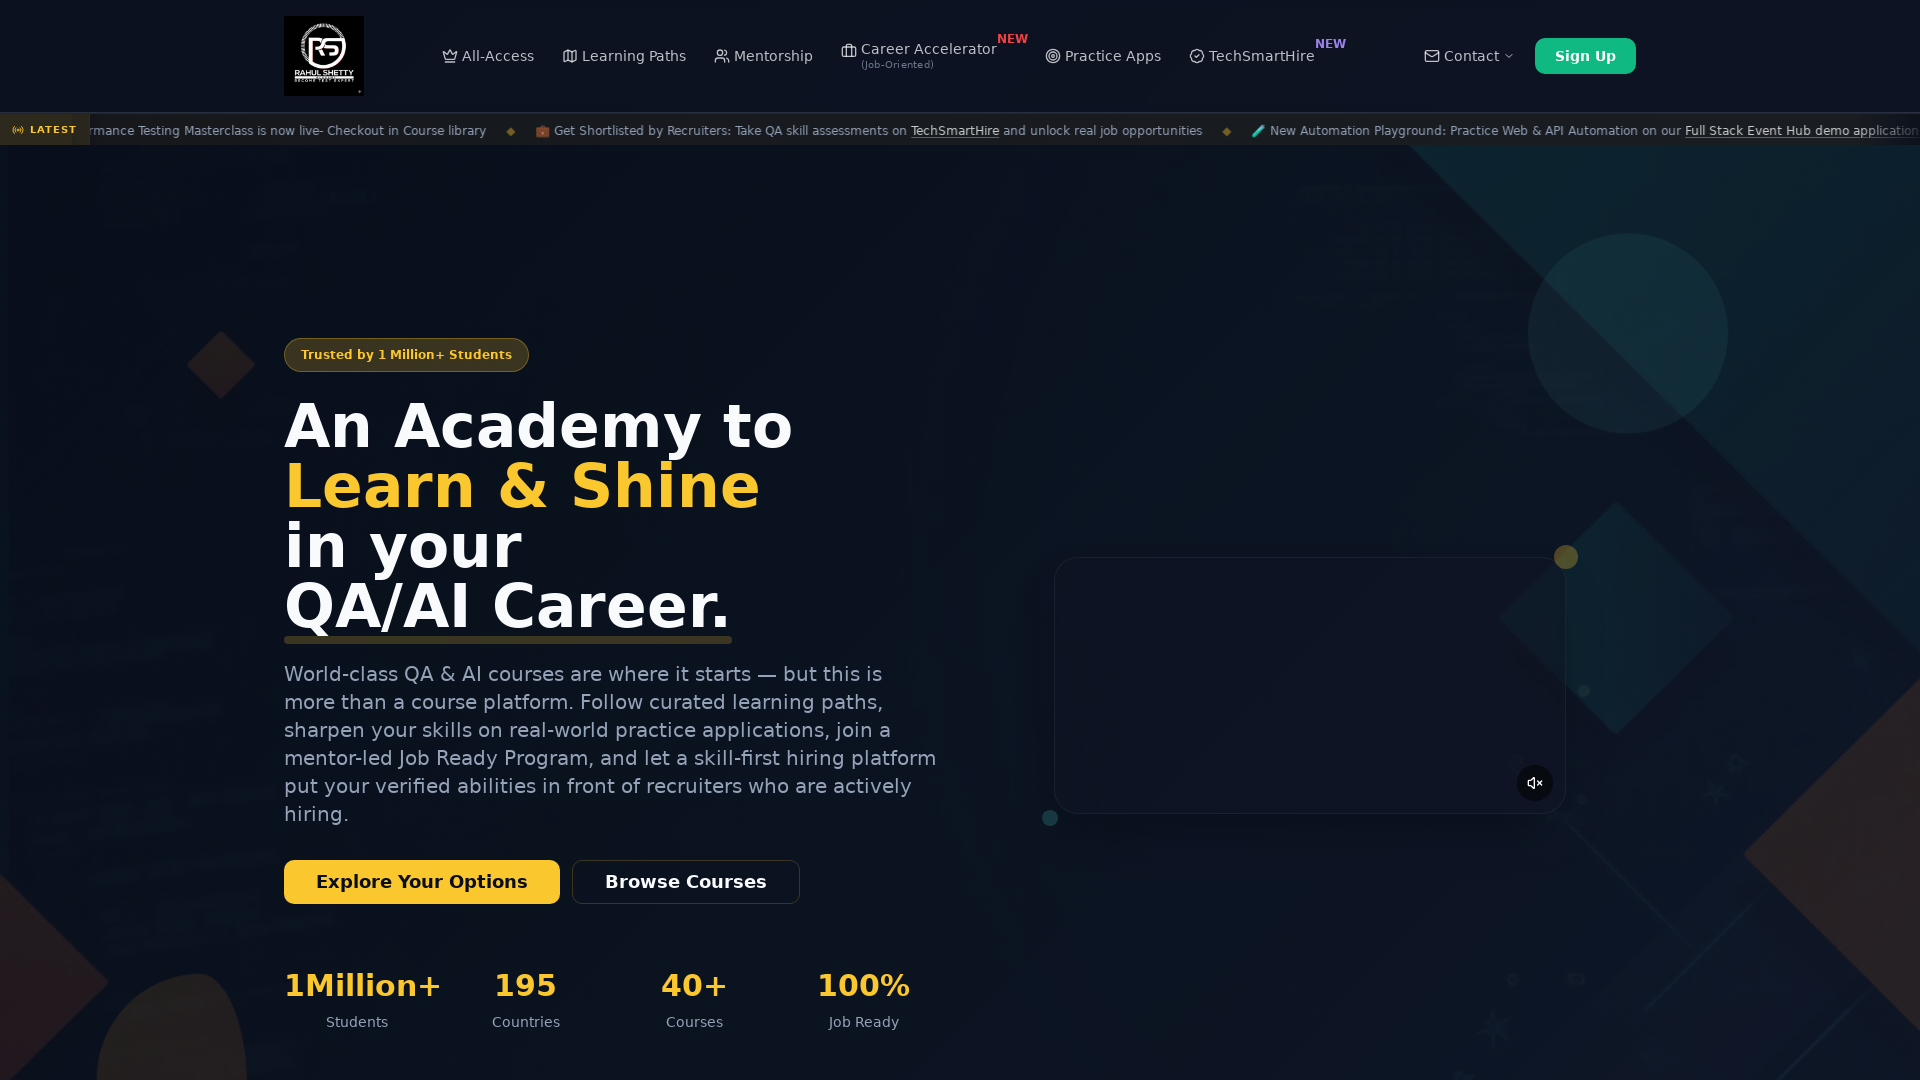

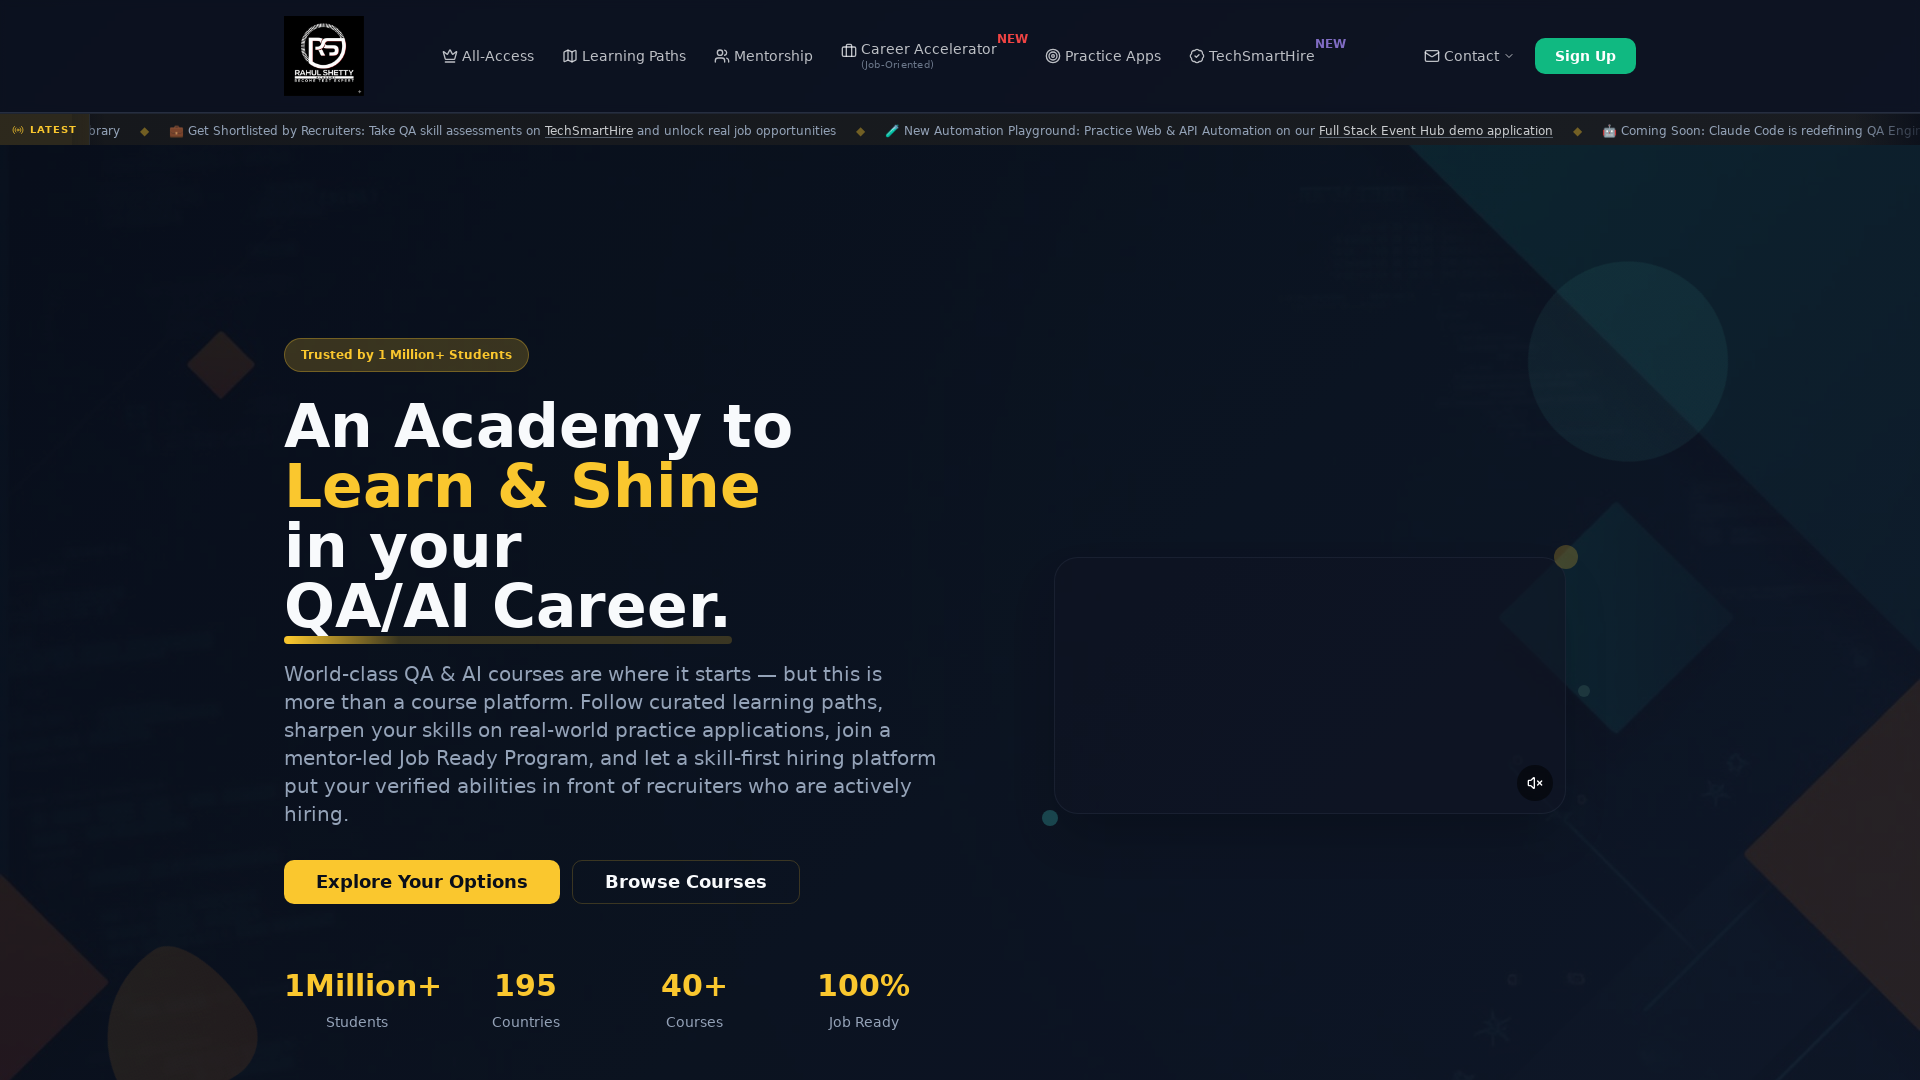